Navigates to Rakuten Travel homepage and waits for page content to load, verifying that a paragraph element is present on the page.

Starting URL: https://travel.rakuten.co.jp/

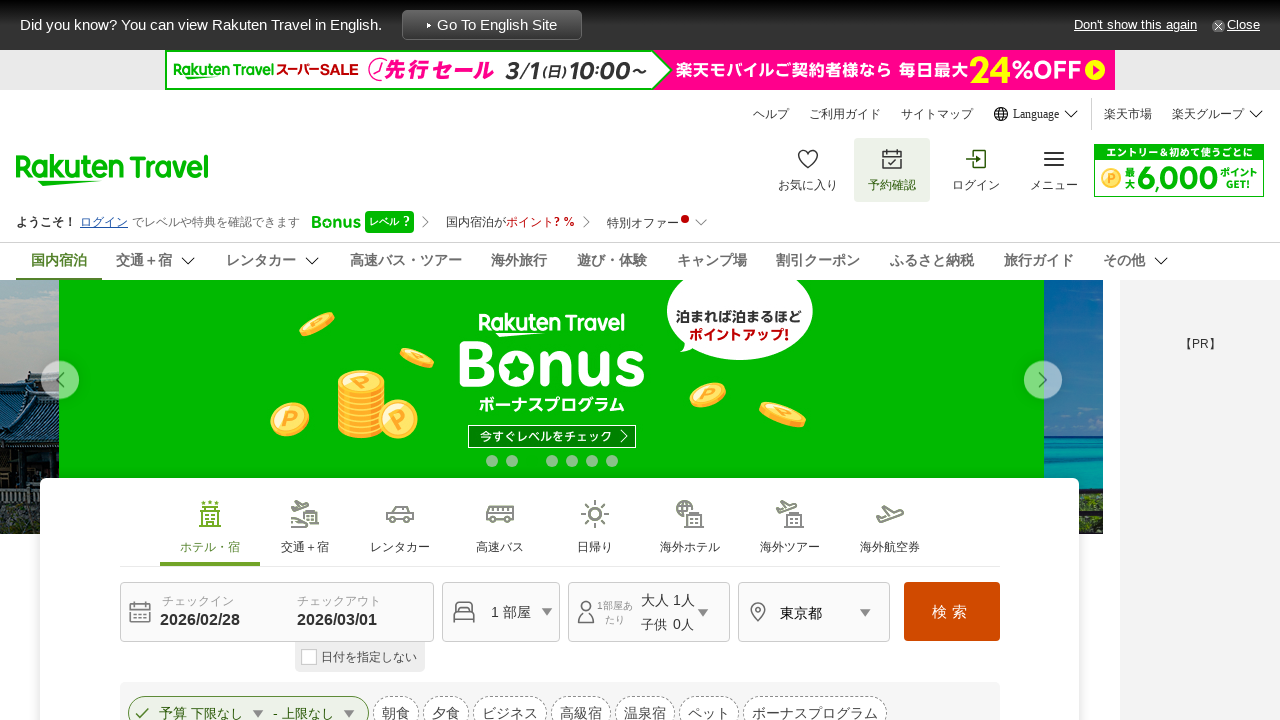

Waited for network idle load state on Rakuten Travel homepage
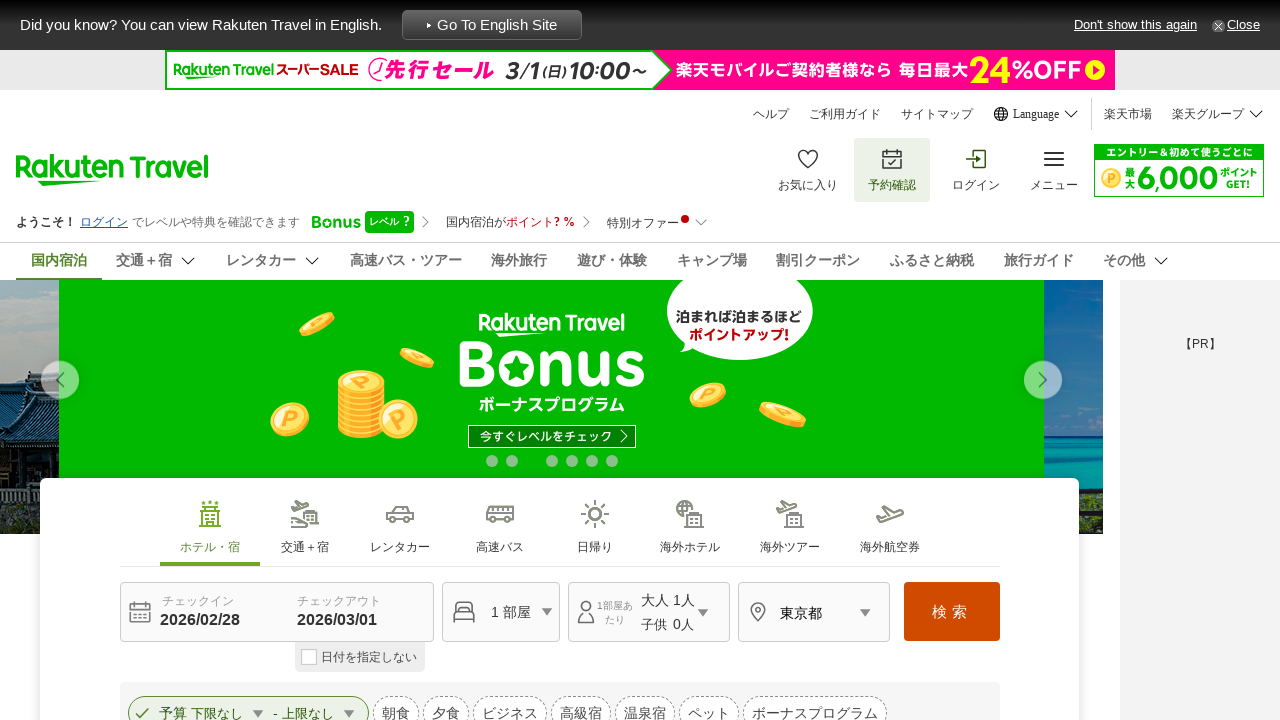

Verified paragraph element is present on the page
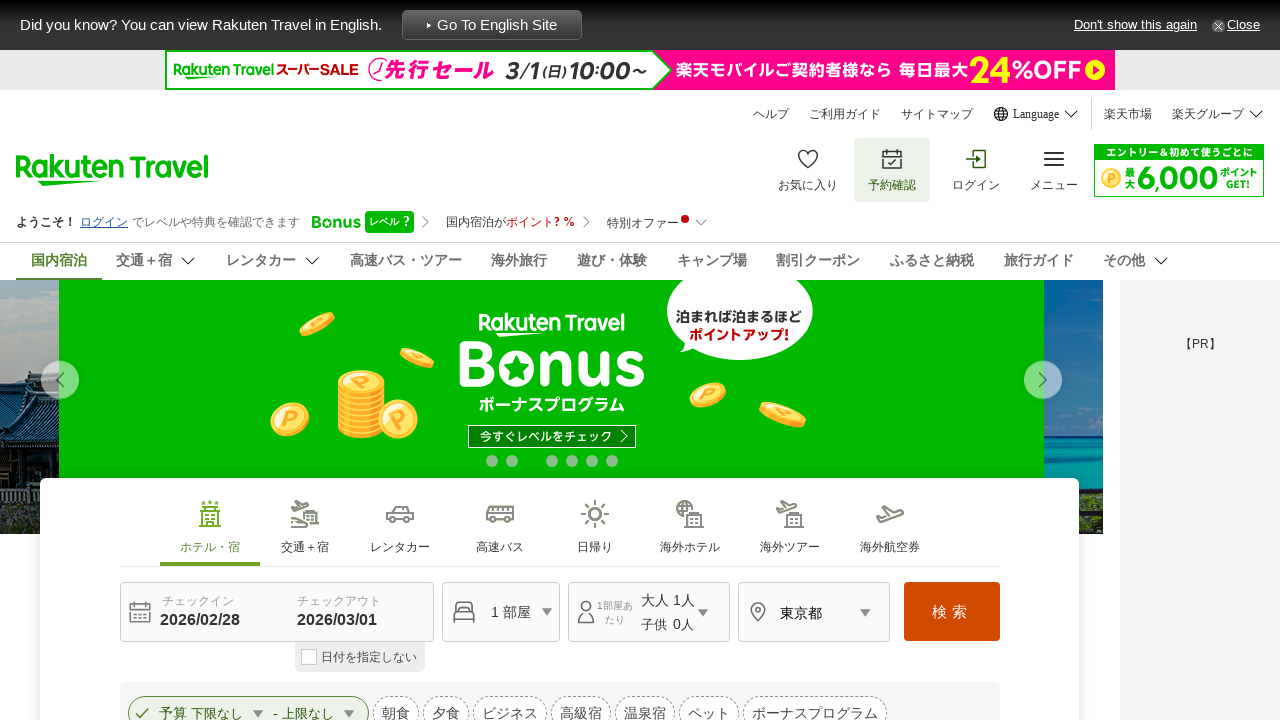

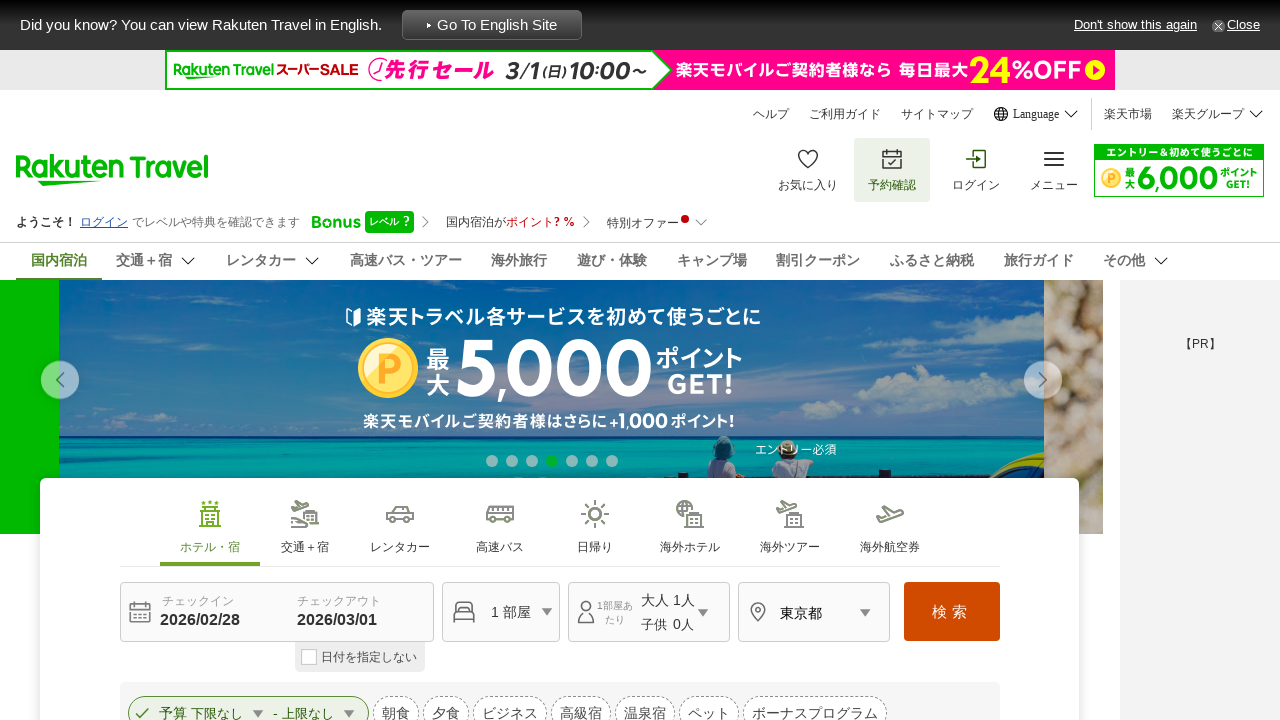